Tests radio button functionality by clicking on the "Yes" radio button option on the DemoQA radio button page

Starting URL: https://demoqa.com/radio-button

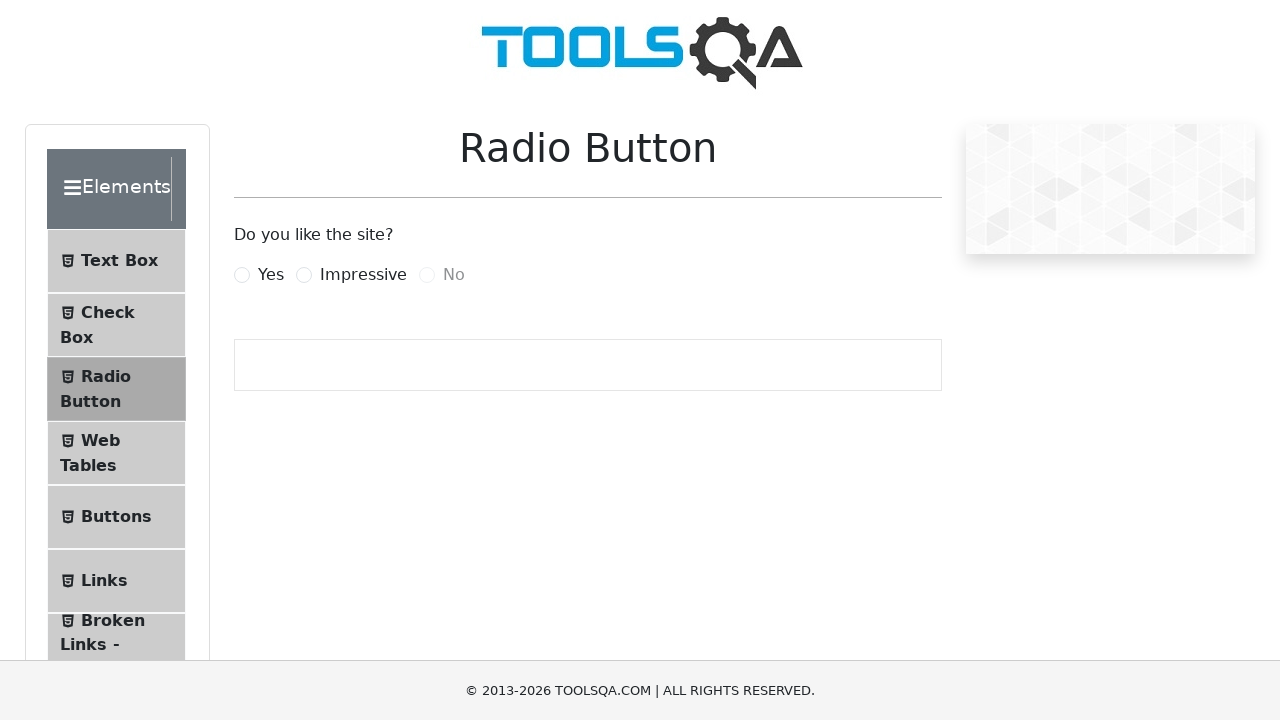

Clicked on the 'Yes' radio button at (271, 275) on label[for='yesRadio']
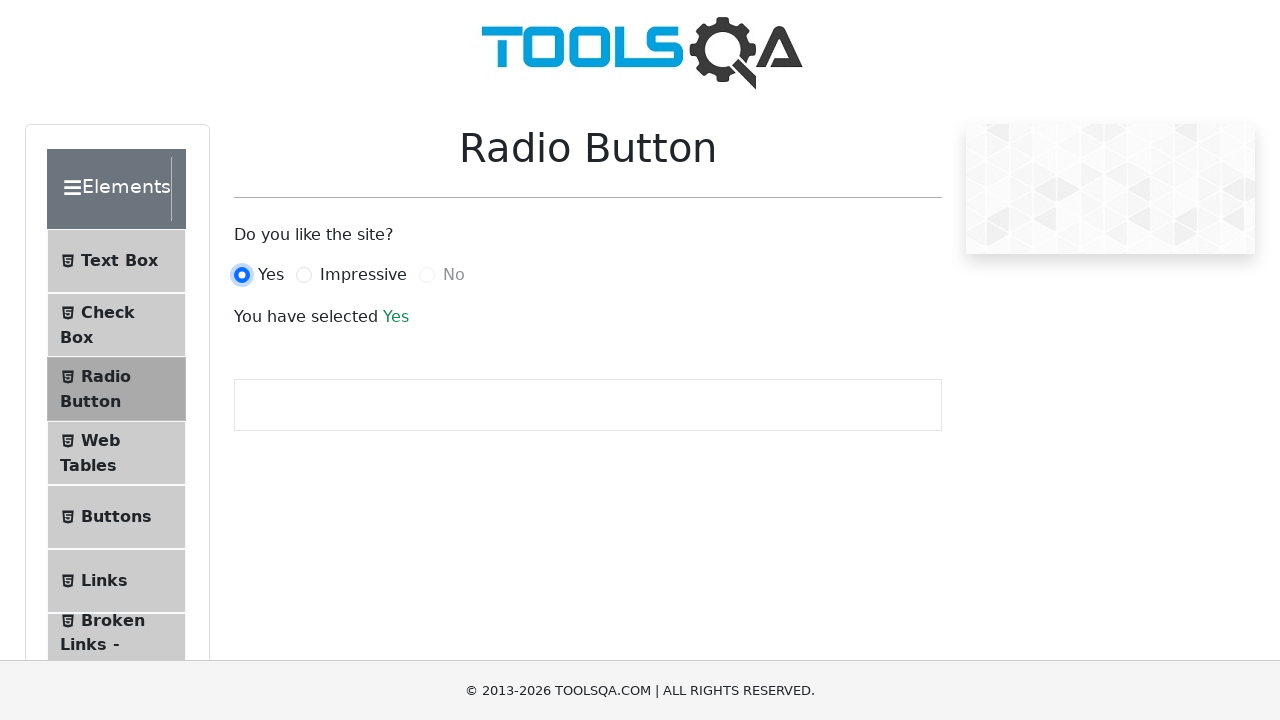

Verified that 'Yes' radio button was selected
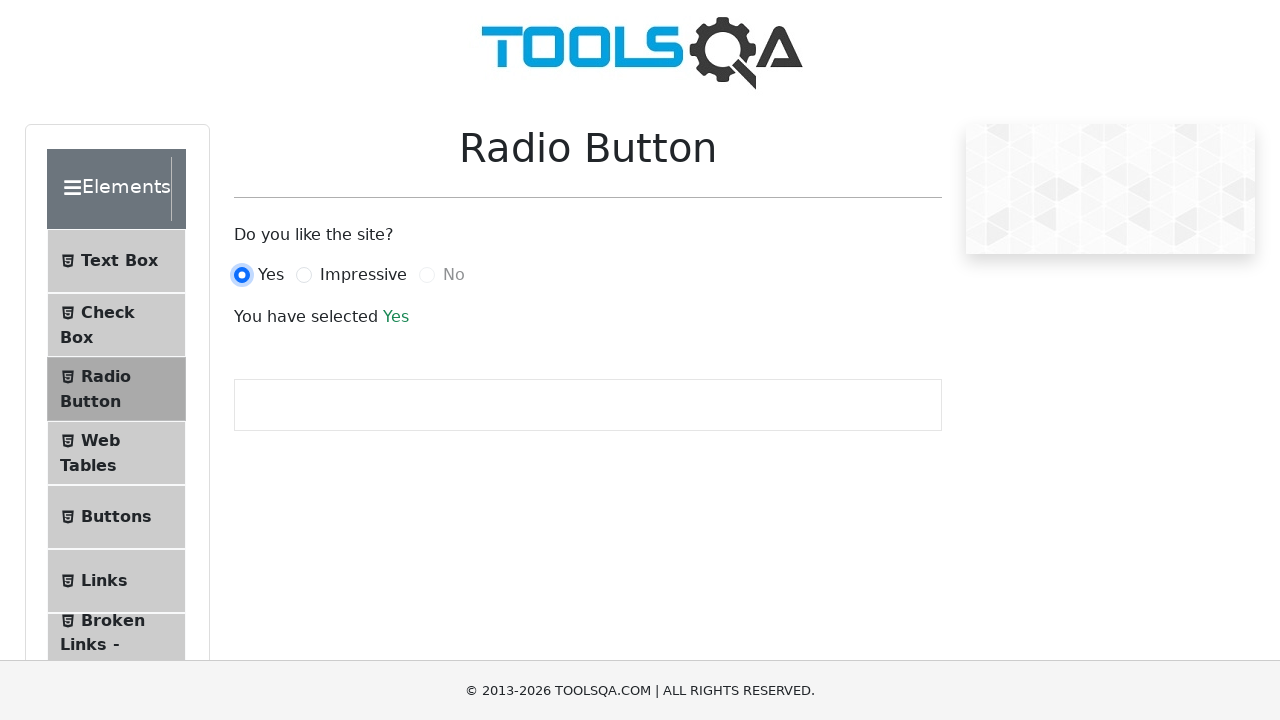

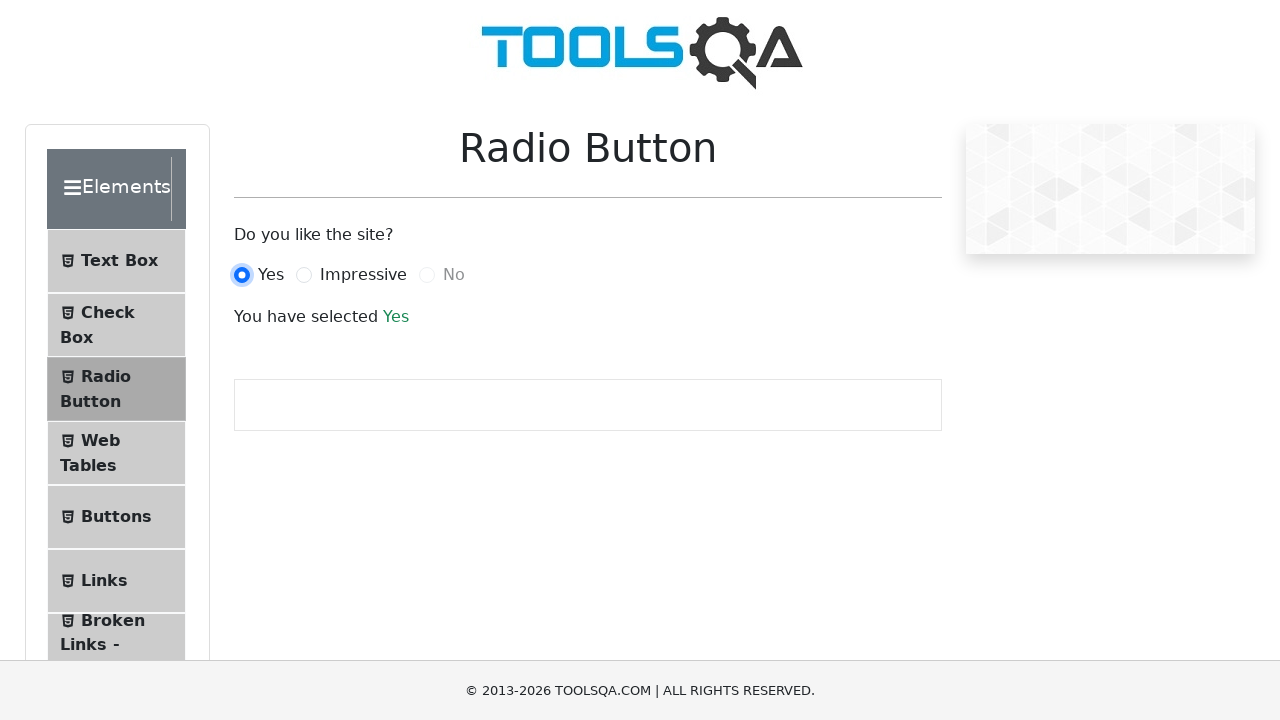